Tests sorting the Due column using semantic class attributes on table2, clicking the dues header and verifying sort order

Starting URL: http://the-internet.herokuapp.com/tables

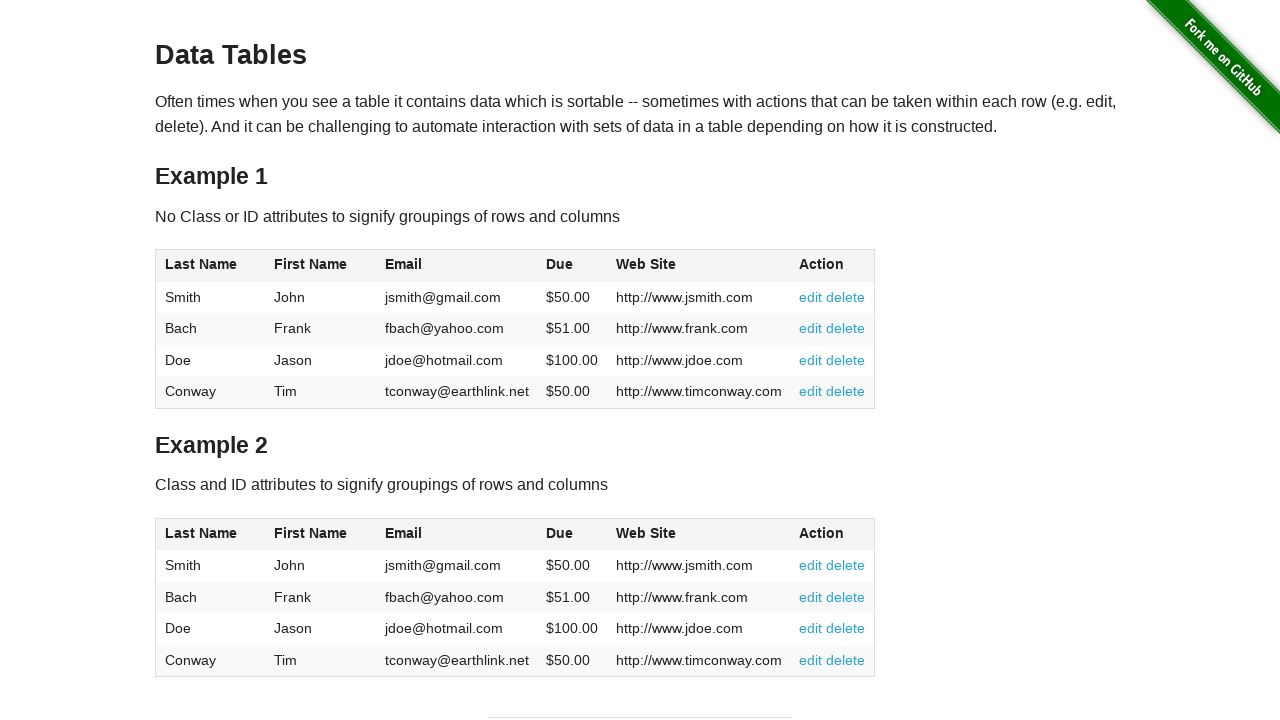

Clicked Due column header in table2 to sort at (560, 533) on #table2 thead .dues
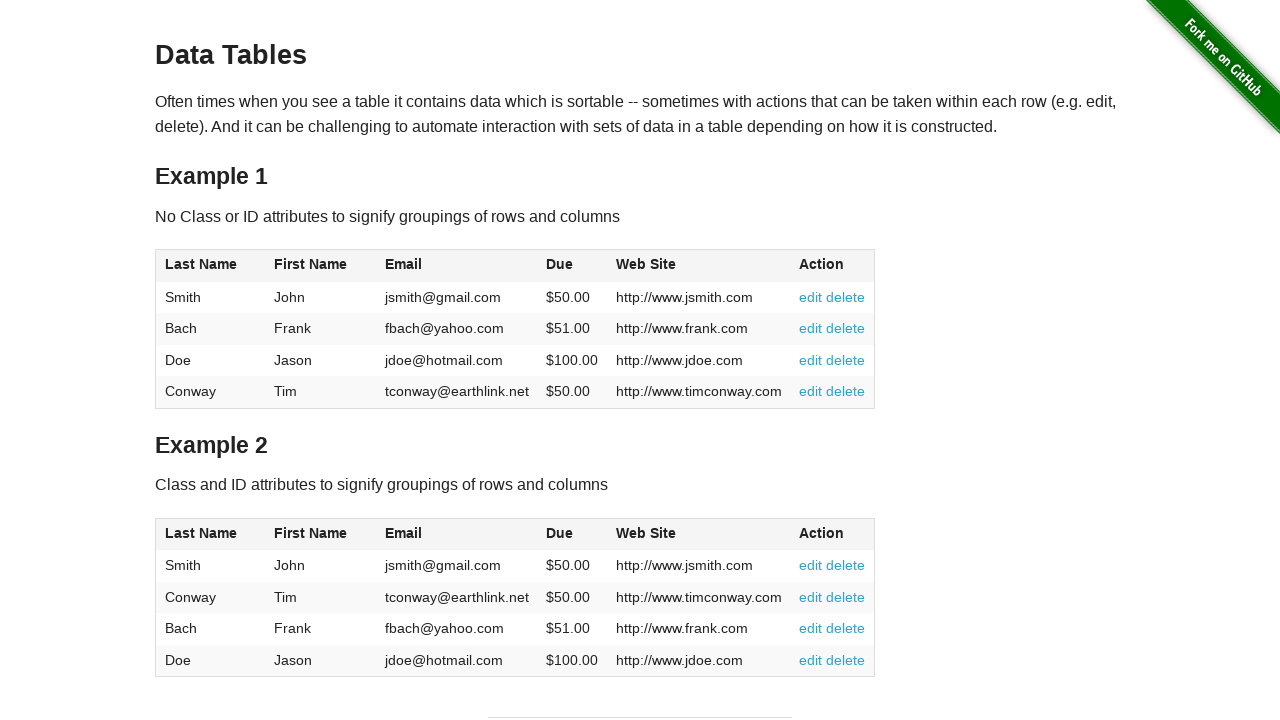

Table data loaded and sorted in Due column
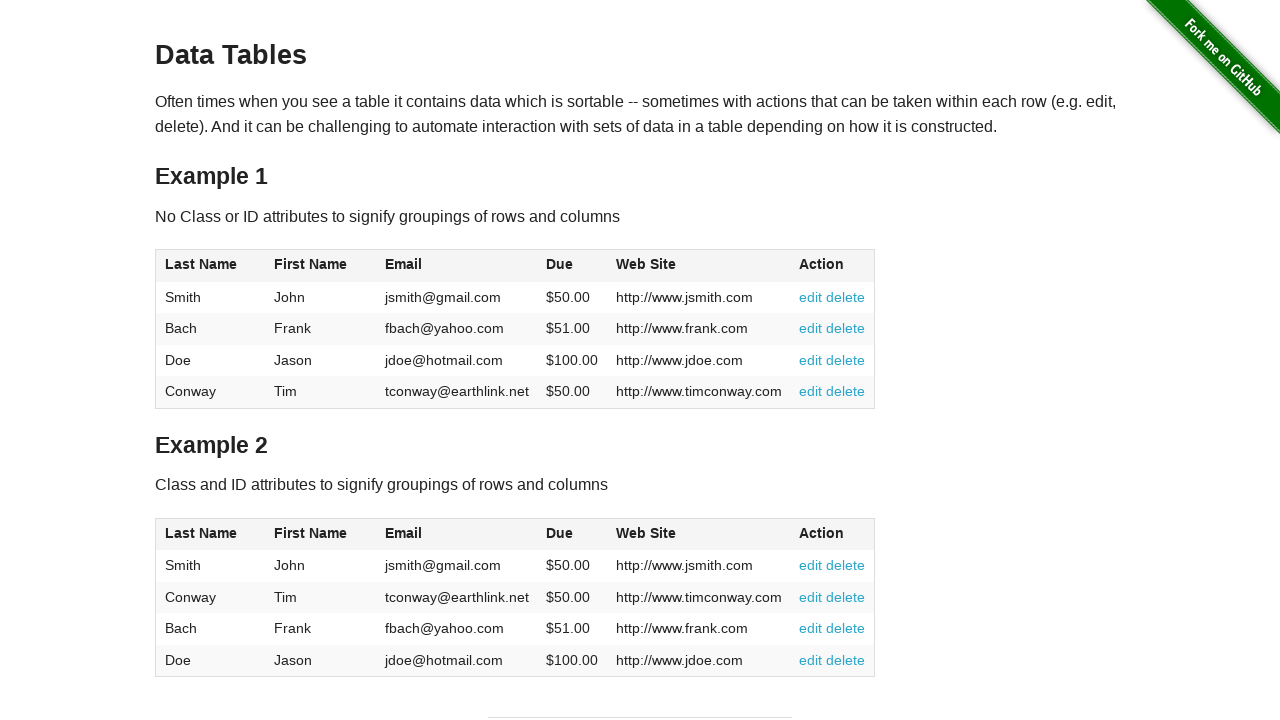

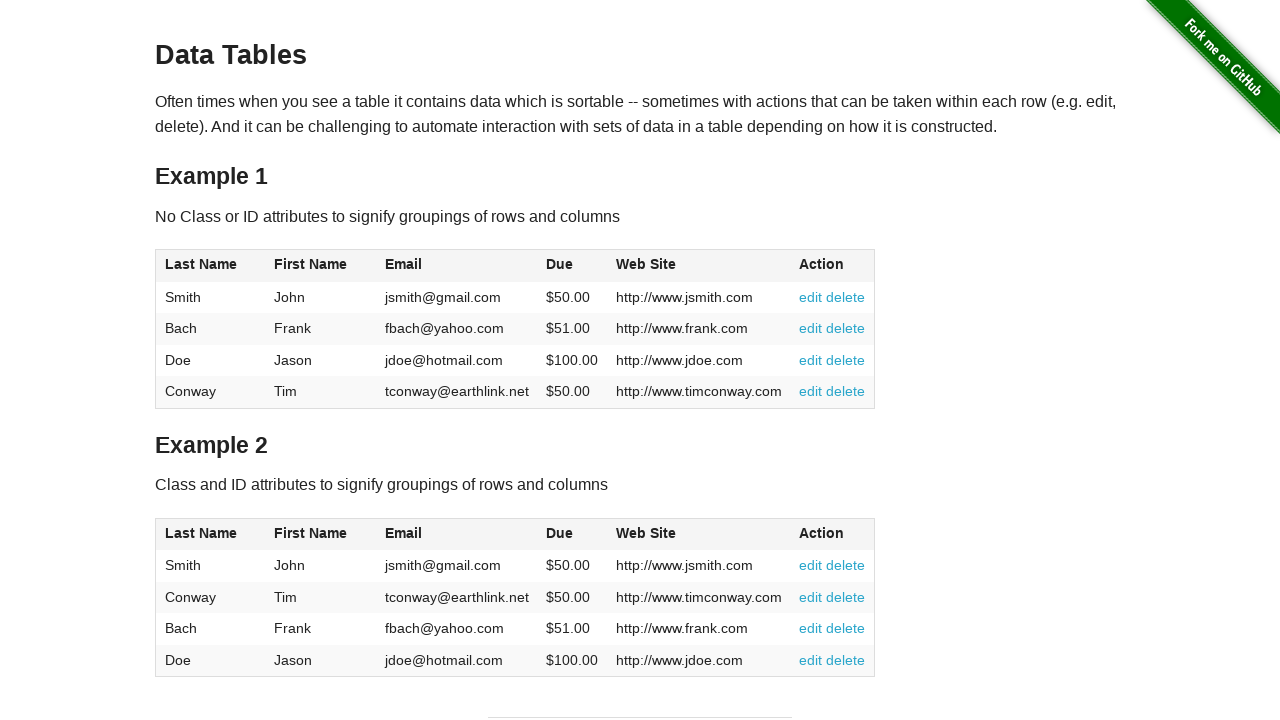